Clicks on the "Drop us a line" option to open the contact form

Starting URL: https://www.mobicip.com/support

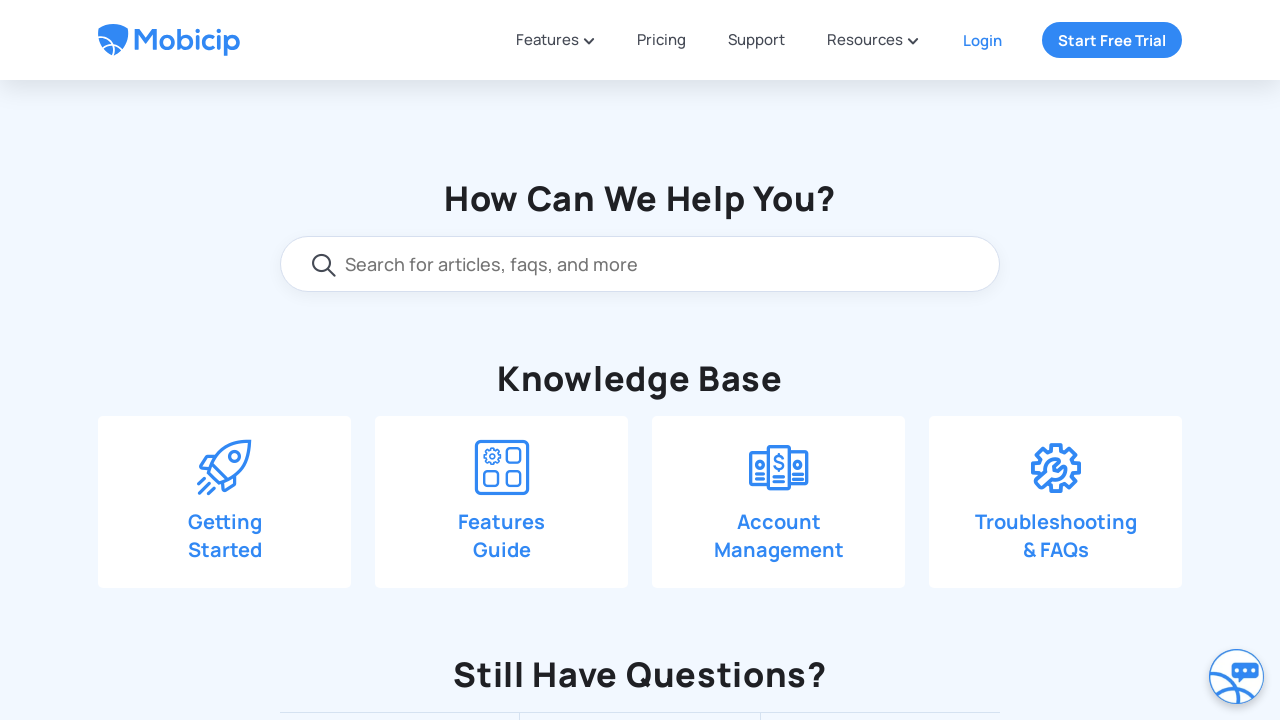

Scrolled down 550 pixels to find 'Drop us a line' option
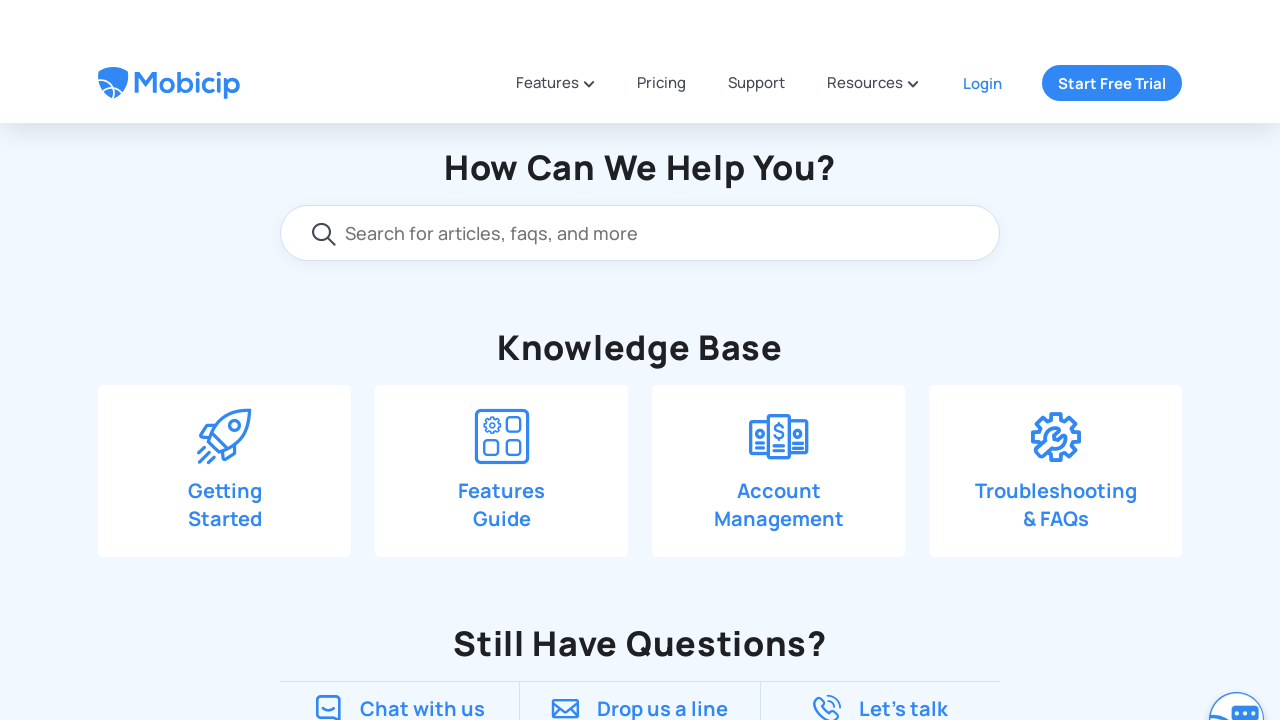

Clicked on 'Drop us a line' option to open the contact form at (663, 405) on xpath=//span[text()='Drop us a line']
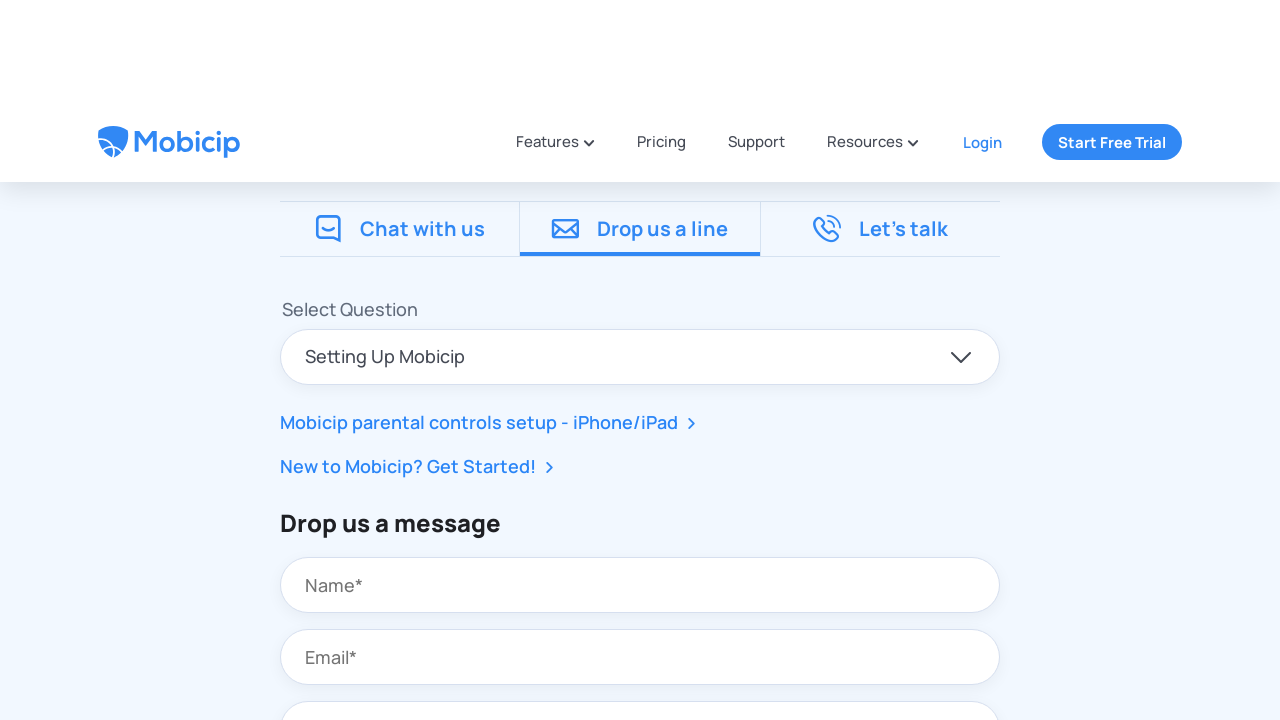

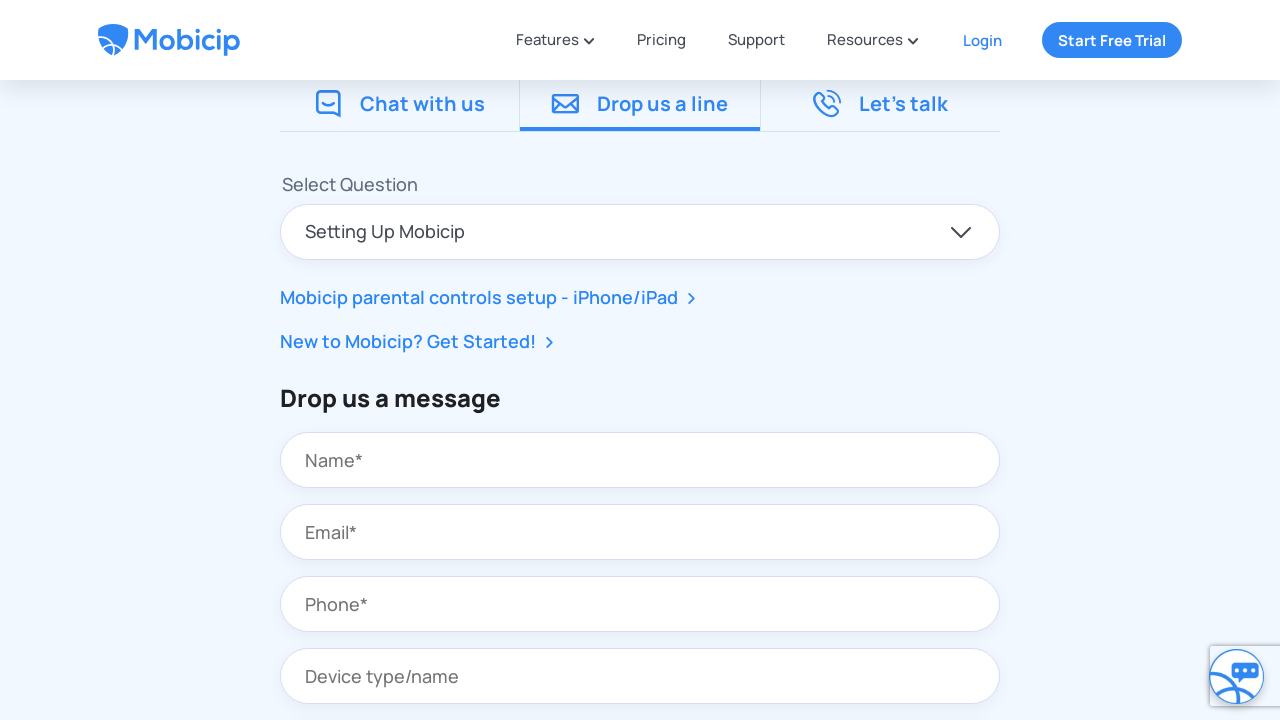